Tests clearing multiple completed todos while keeping active ones - adds three todos, marks two as complete, clears completed, and verifies one remains

Starting URL: https://todomvc.com/examples/typescript-angular/#/

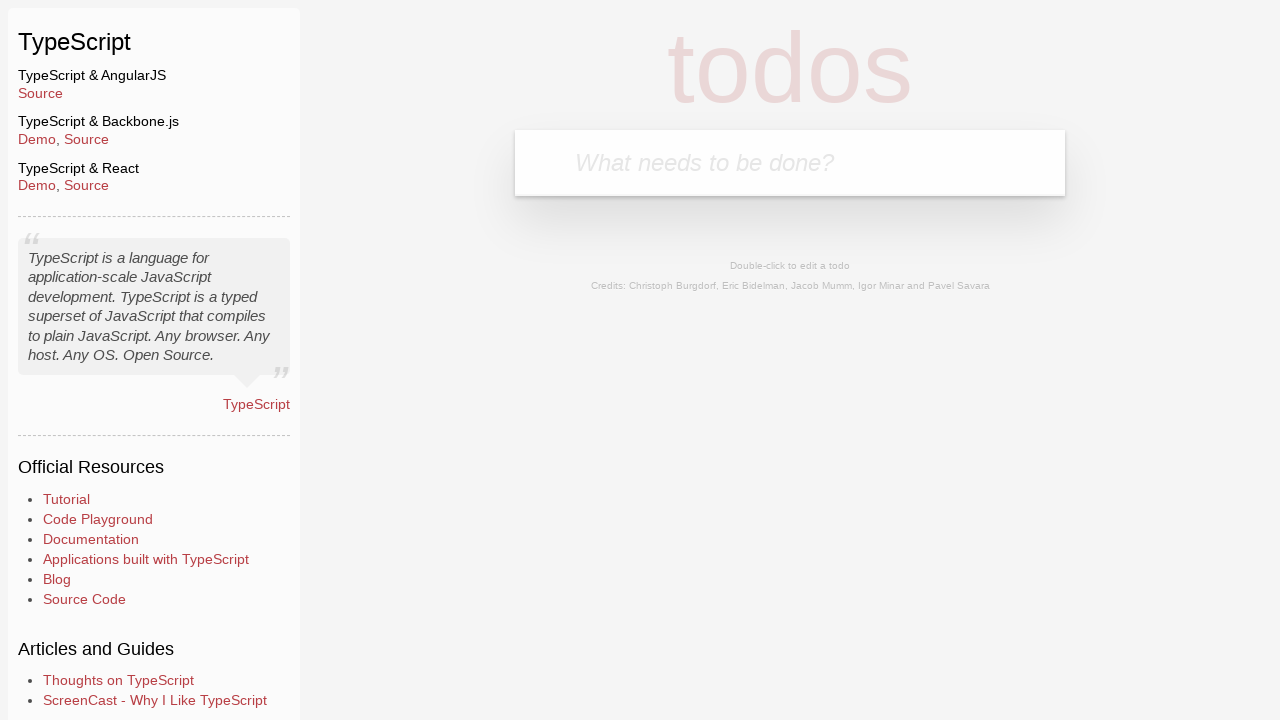

Filled new todo field with 'Example1' on .new-todo
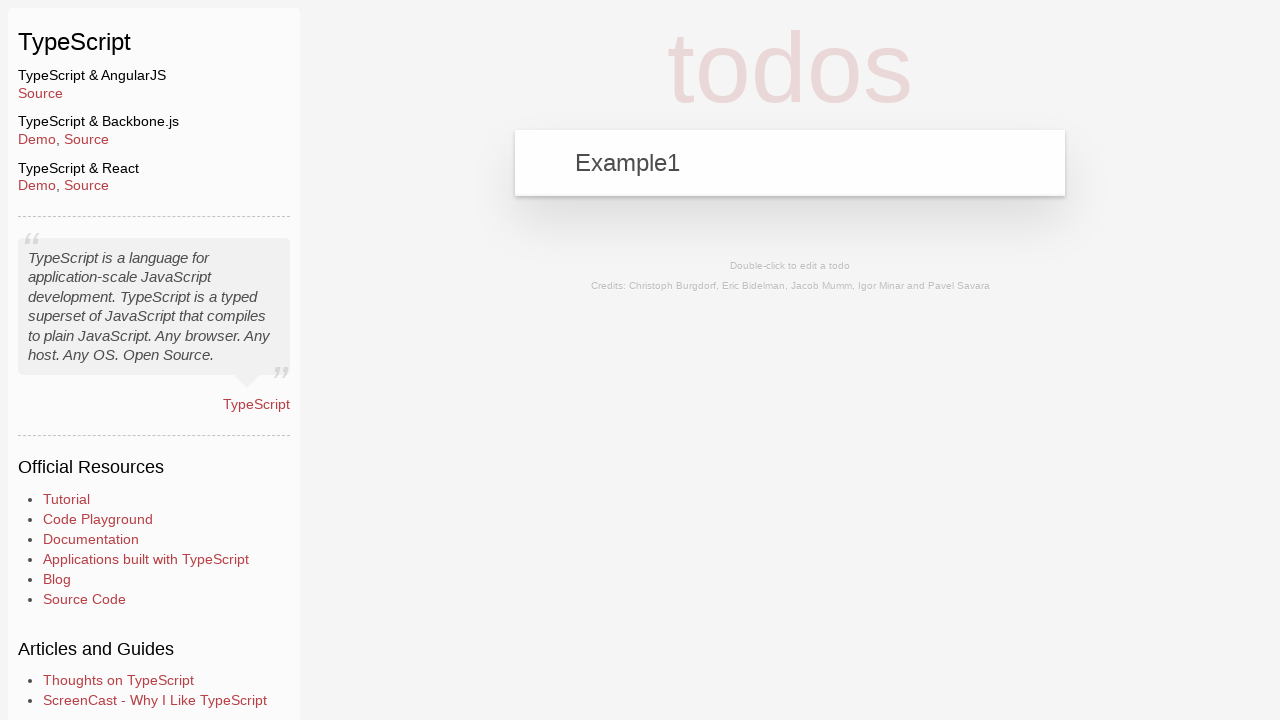

Pressed Enter to add first todo item on .new-todo
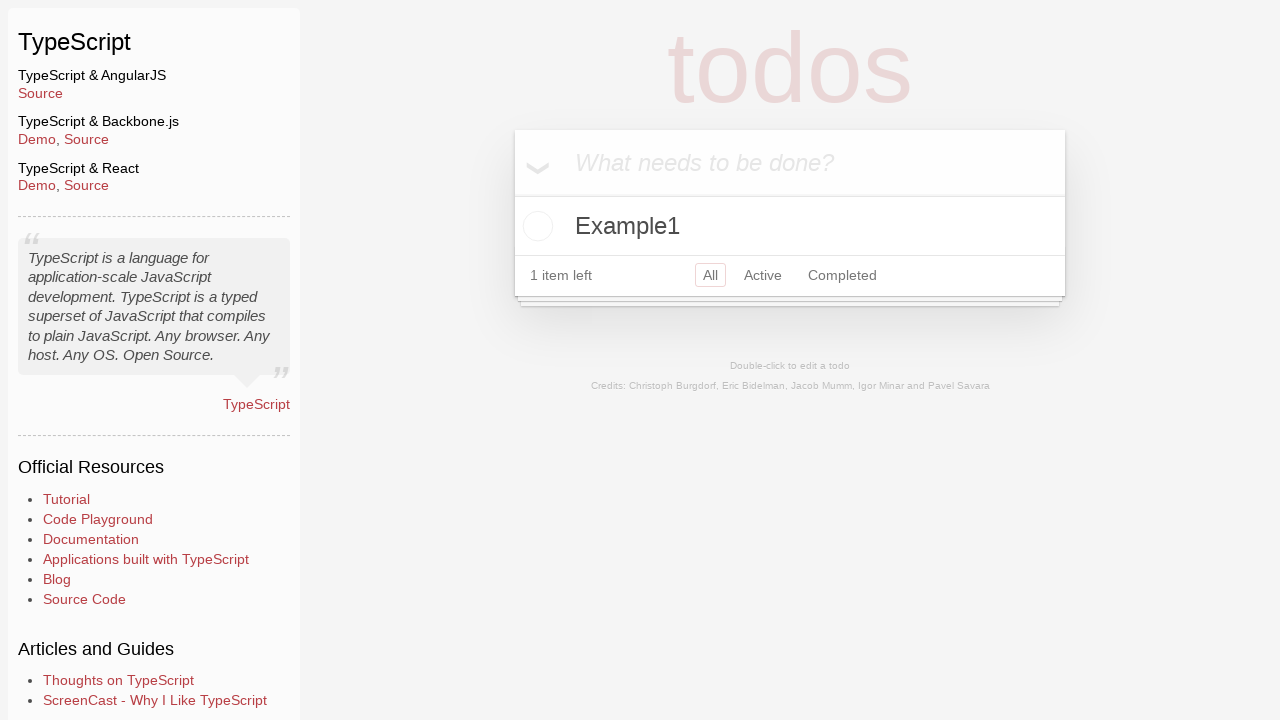

Filled new todo field with 'Example2' on .new-todo
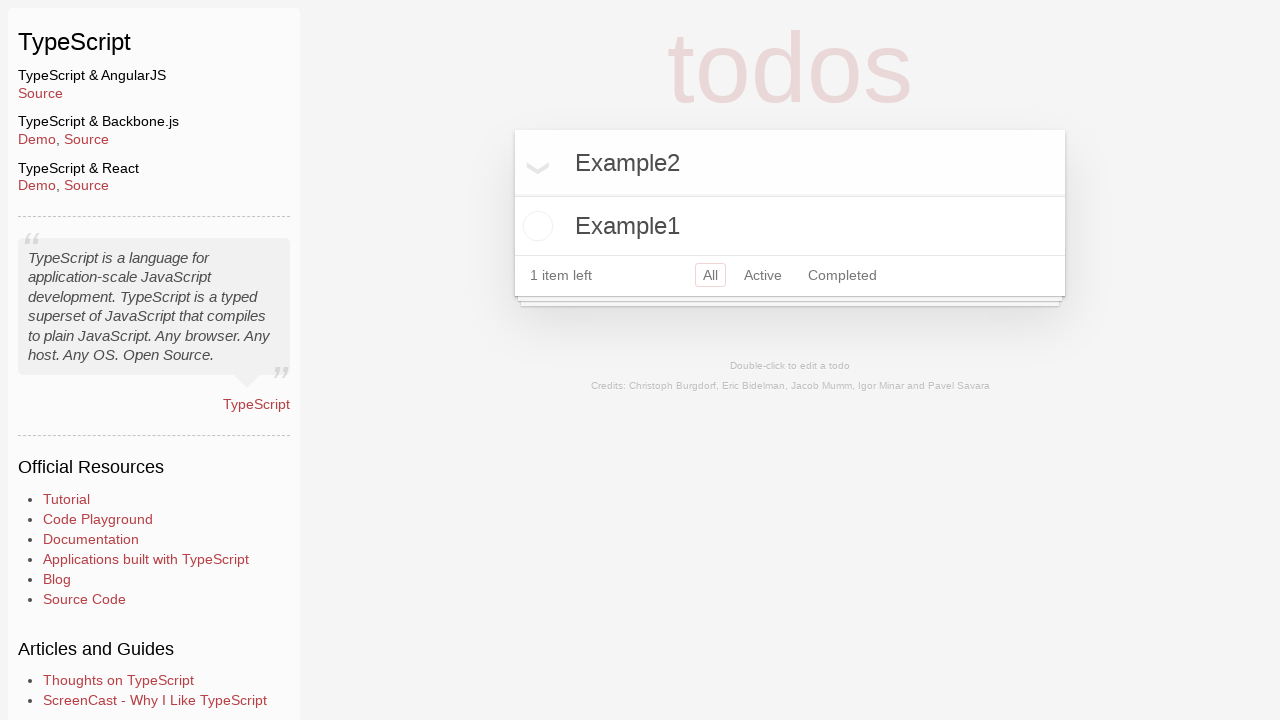

Pressed Enter to add second todo item on .new-todo
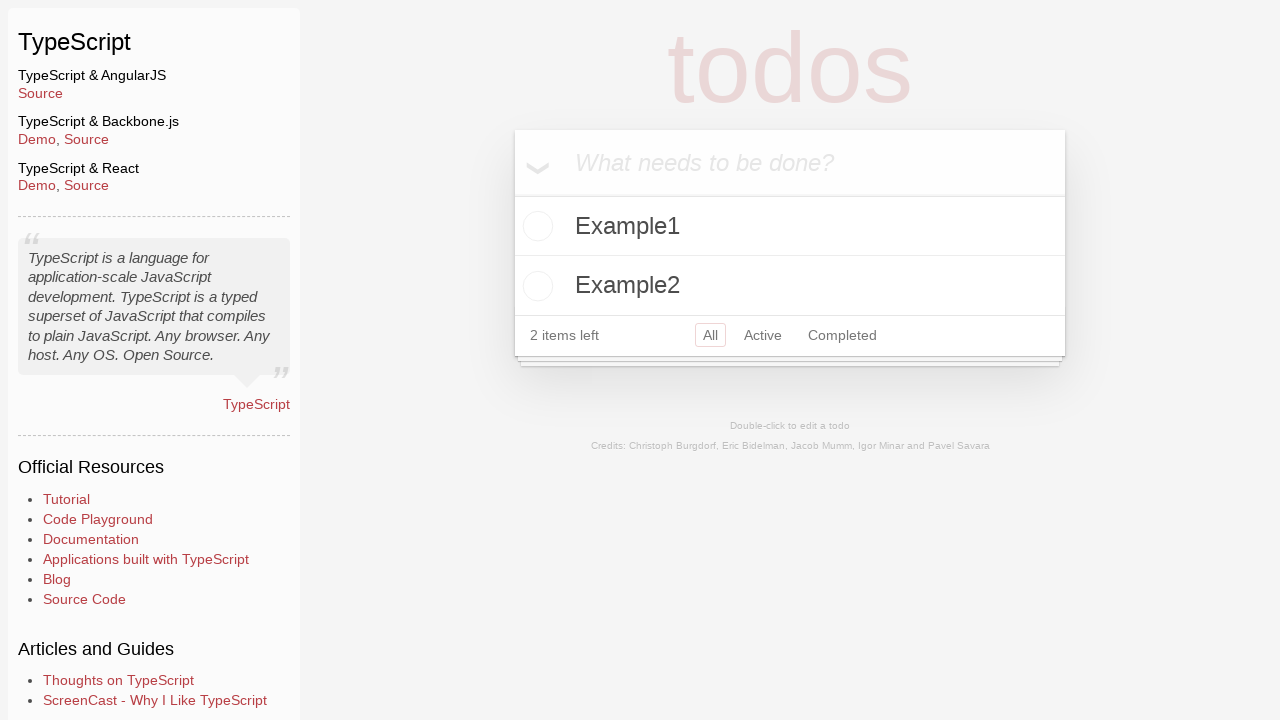

Filled new todo field with 'Example3' on .new-todo
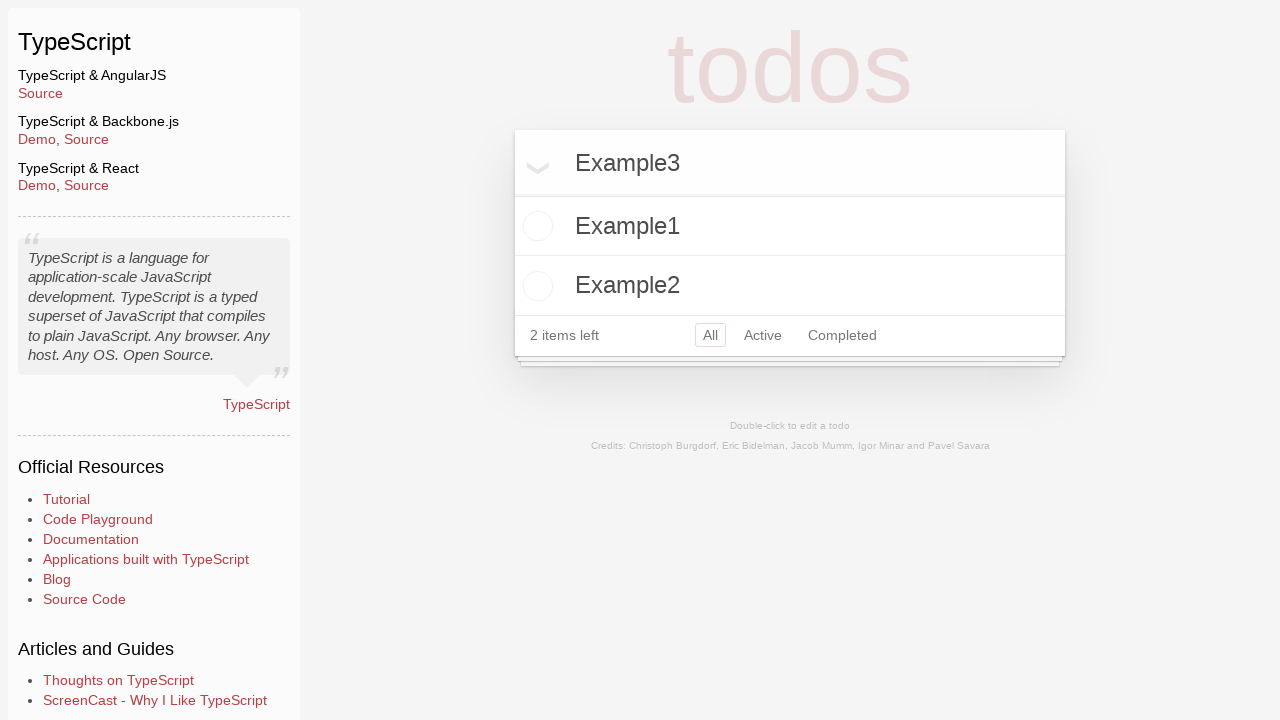

Pressed Enter to add third todo item on .new-todo
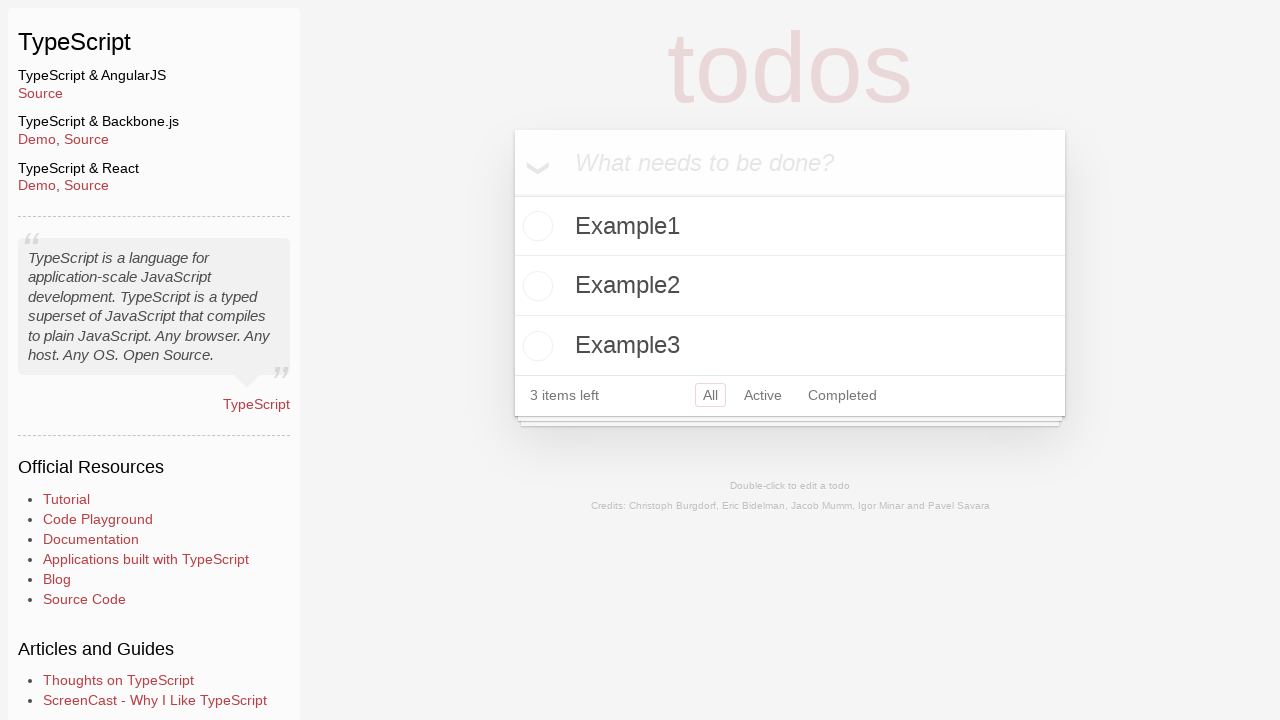

Marked Example2 as completed at (535, 286) on text=Example2 >> xpath=../.. >> .toggle
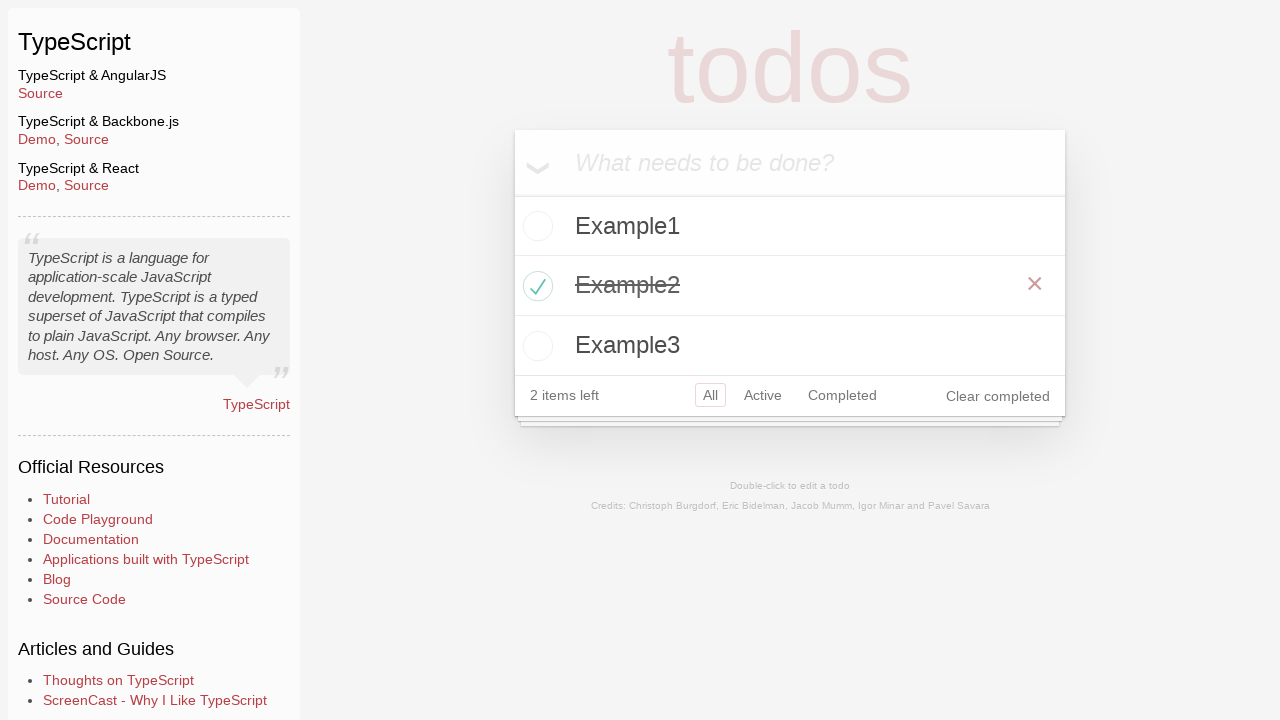

Marked Example3 as completed at (535, 346) on text=Example3 >> xpath=../.. >> .toggle
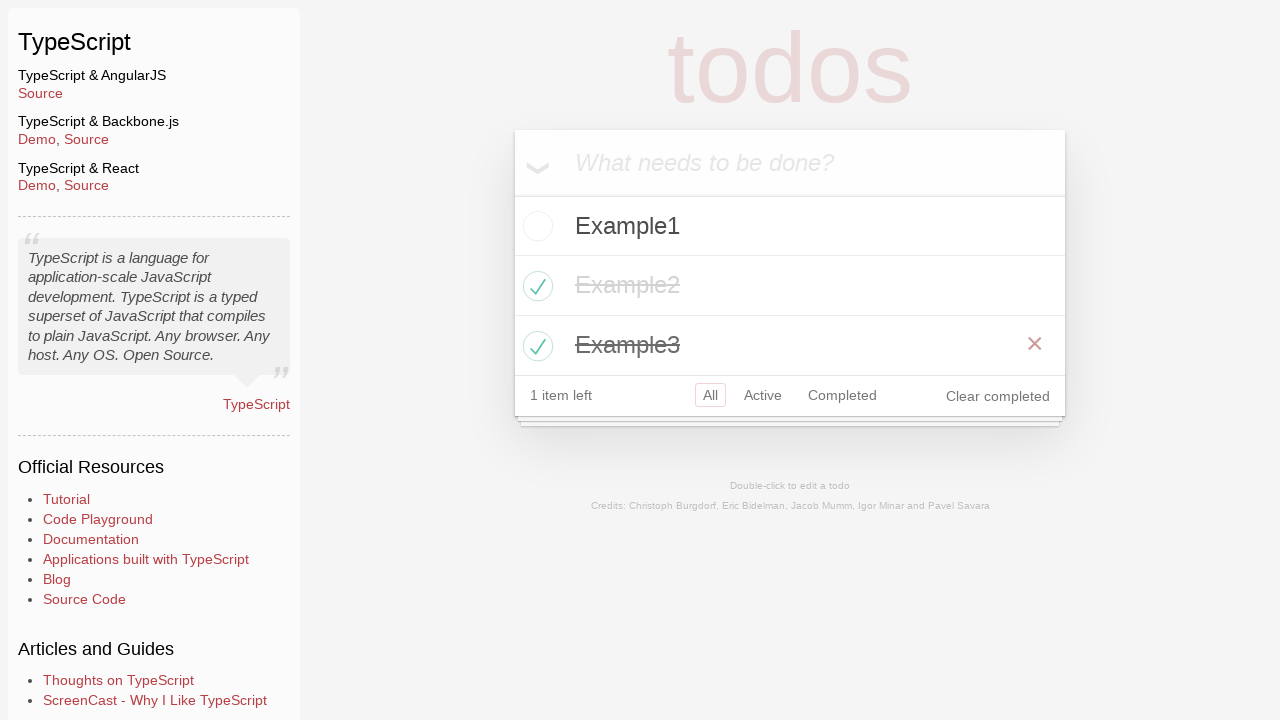

Clicked 'Clear completed' button to remove completed todos at (998, 396) on .clear-completed
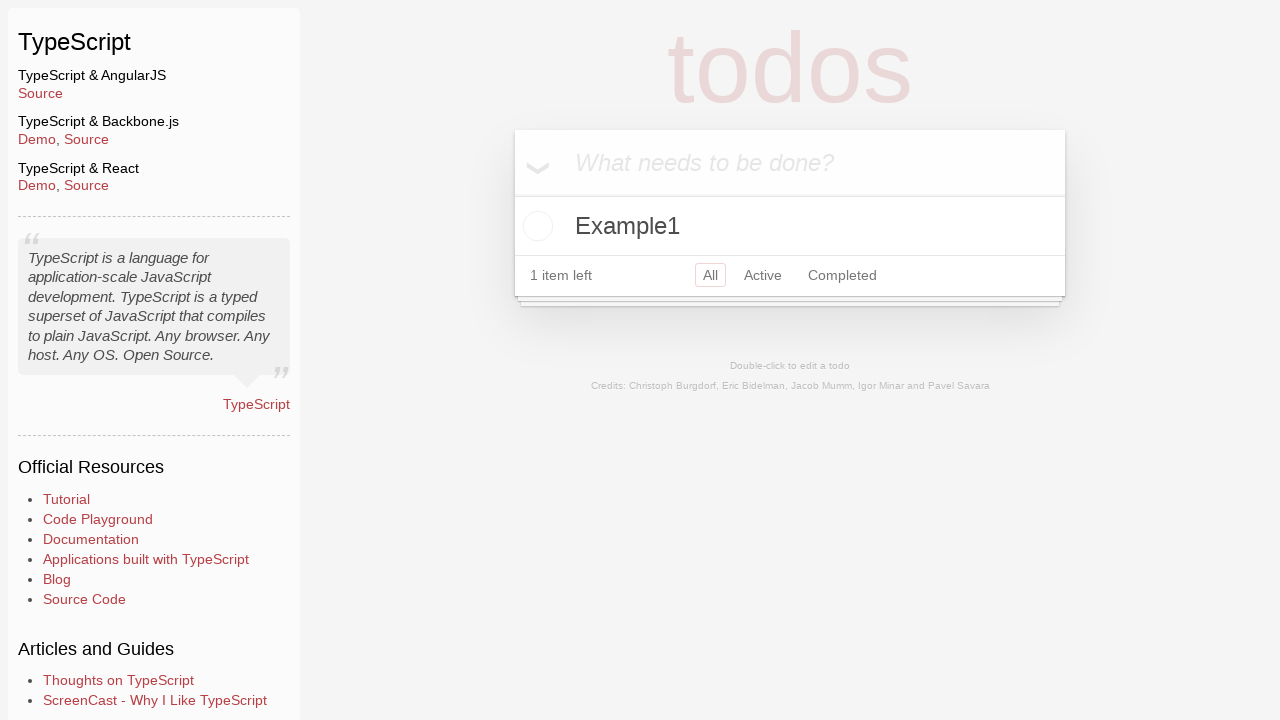

Verified that only Example1 todo remains
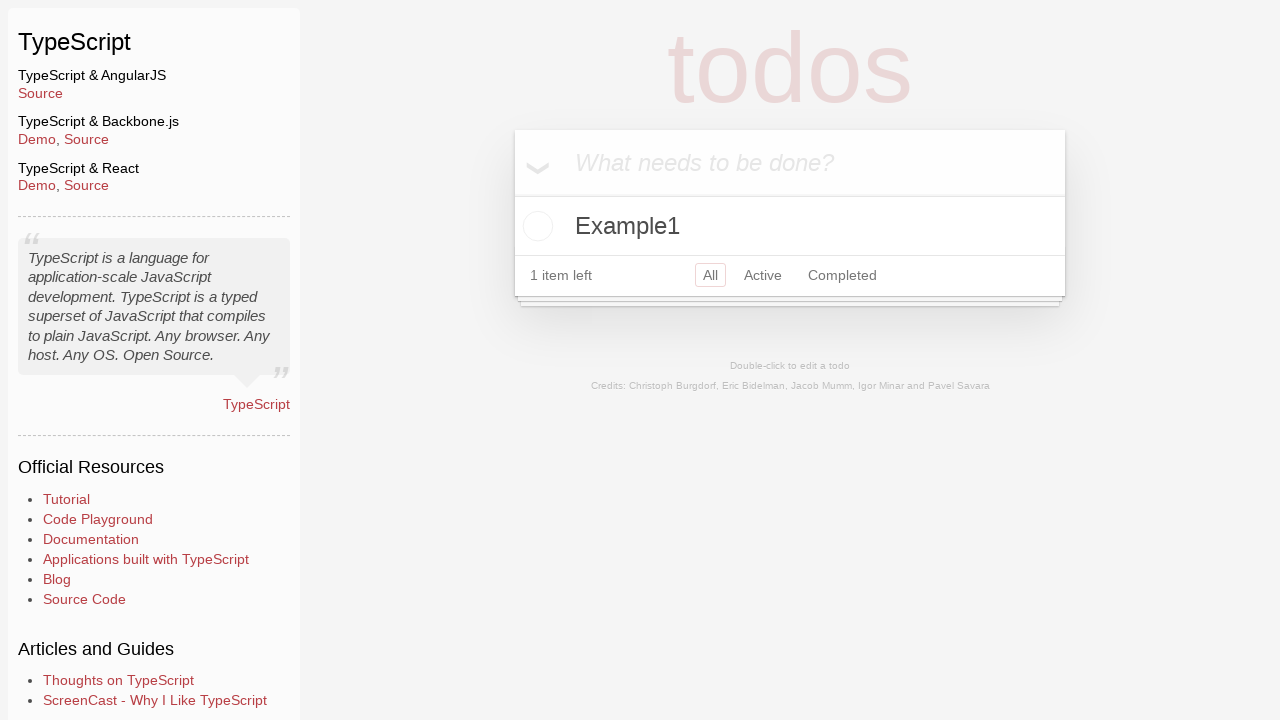

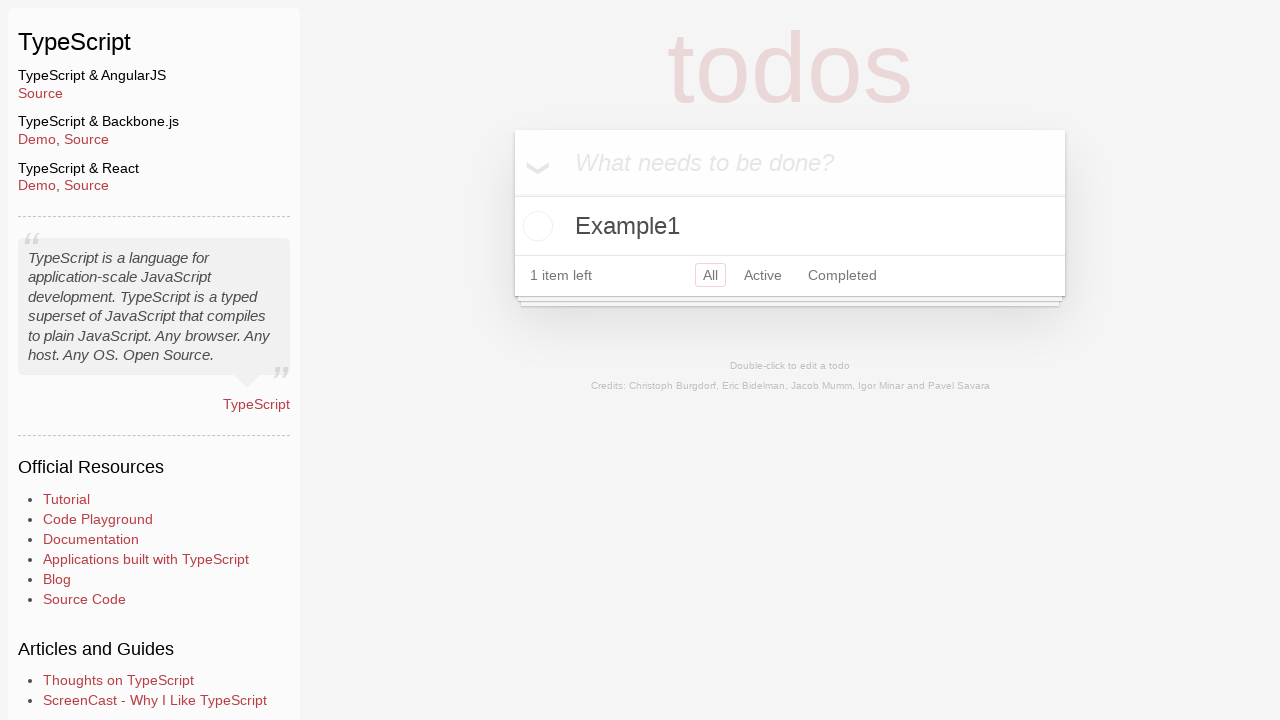